Navigates to the Steam store's top sellers search page and waits for the page body to load, verifying the page is accessible.

Starting URL: https://store.steampowered.com/search/?filter=topsellers

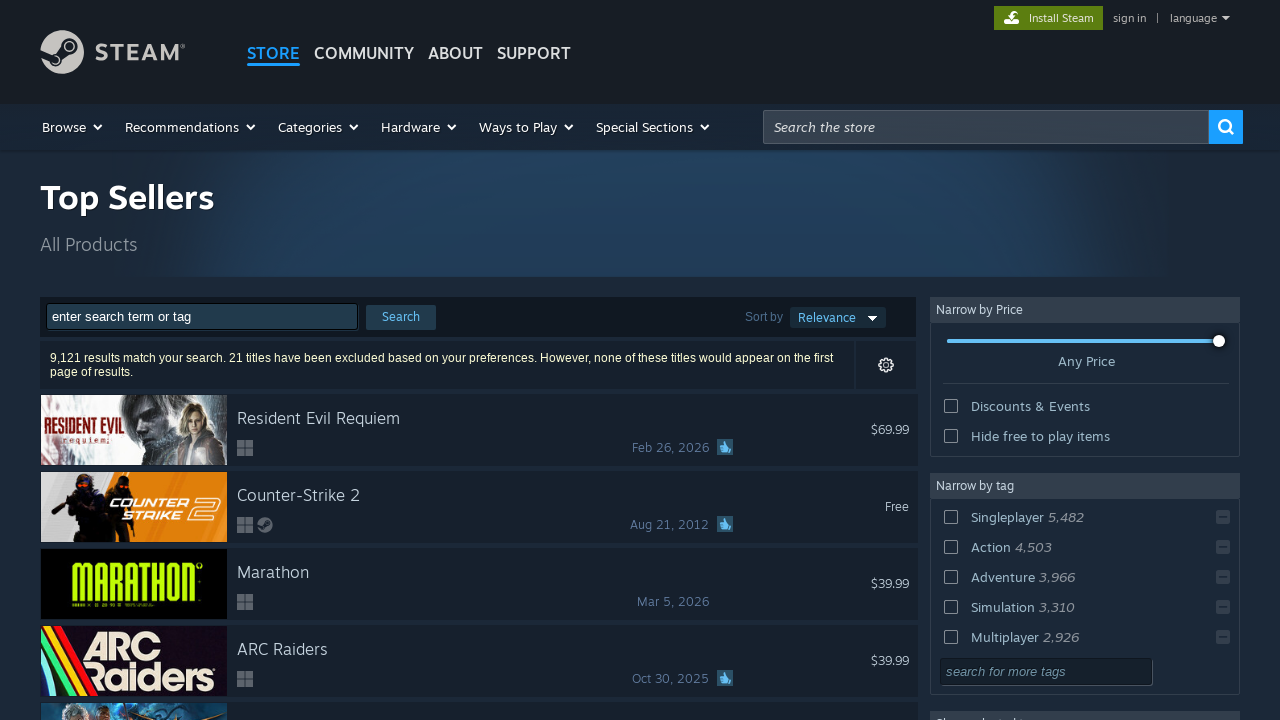

Navigated to Steam store top sellers search page
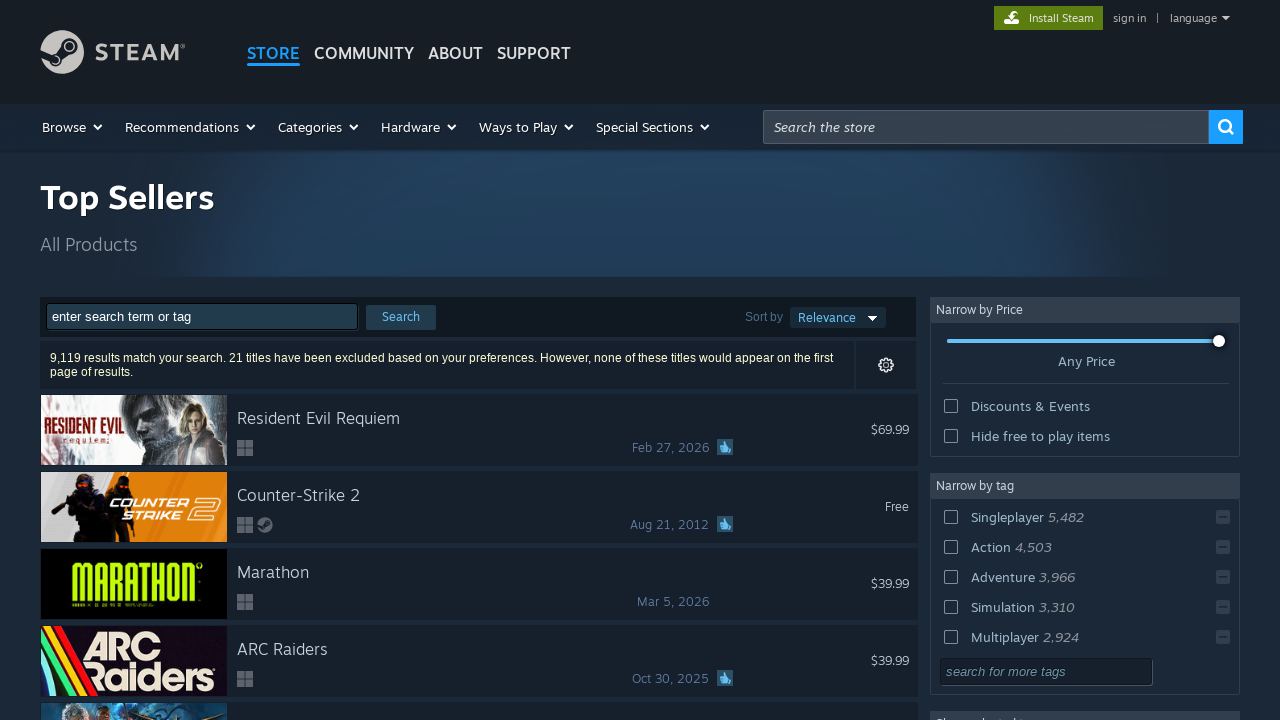

Page body loaded
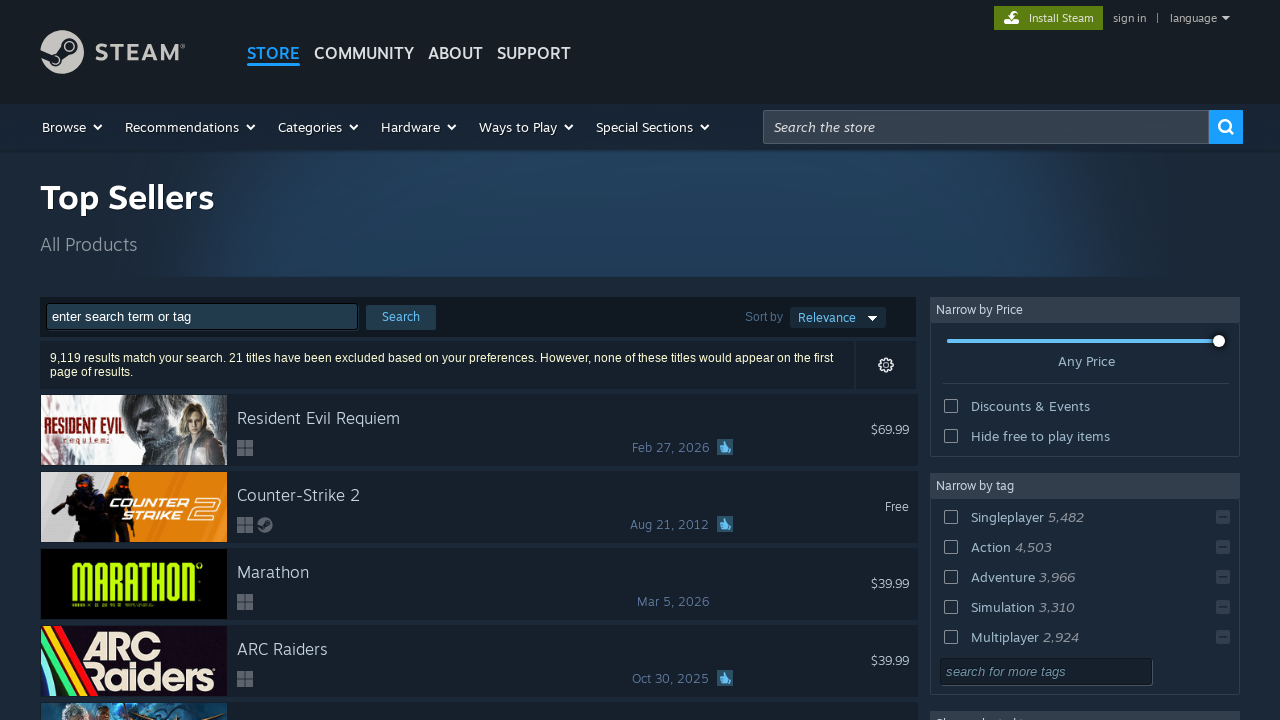

Search results rows loaded, verifying page accessibility
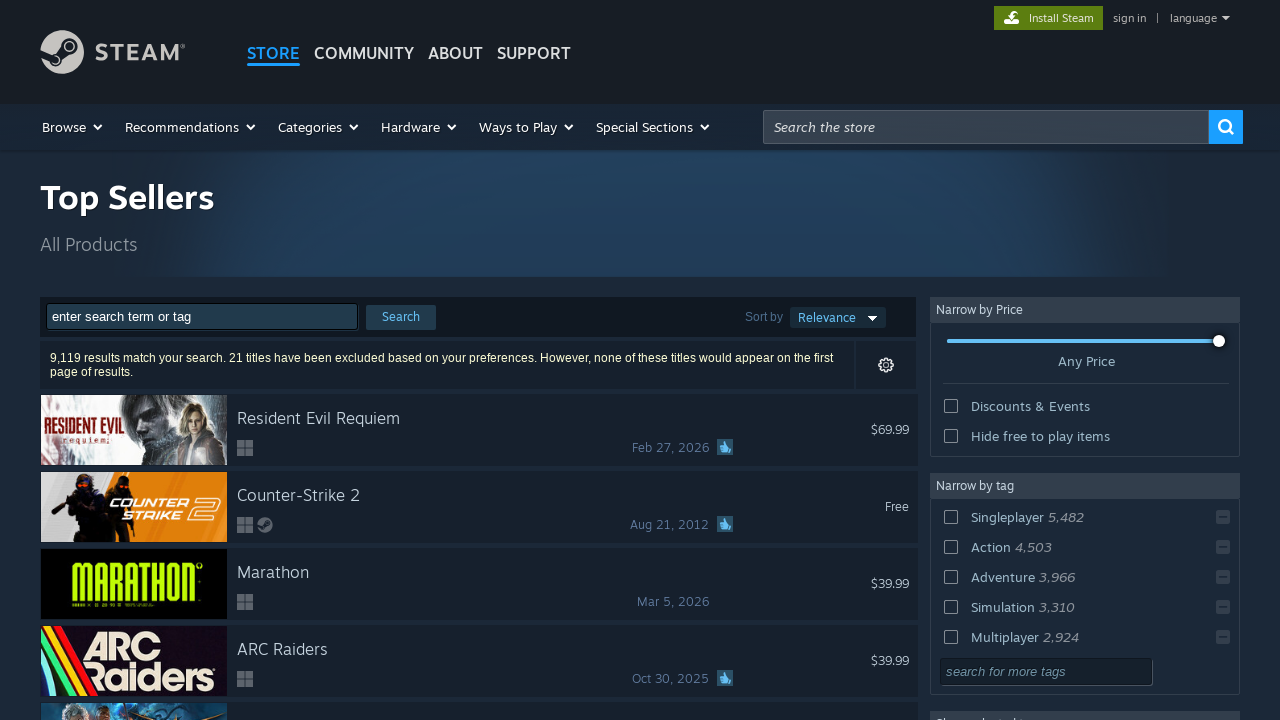

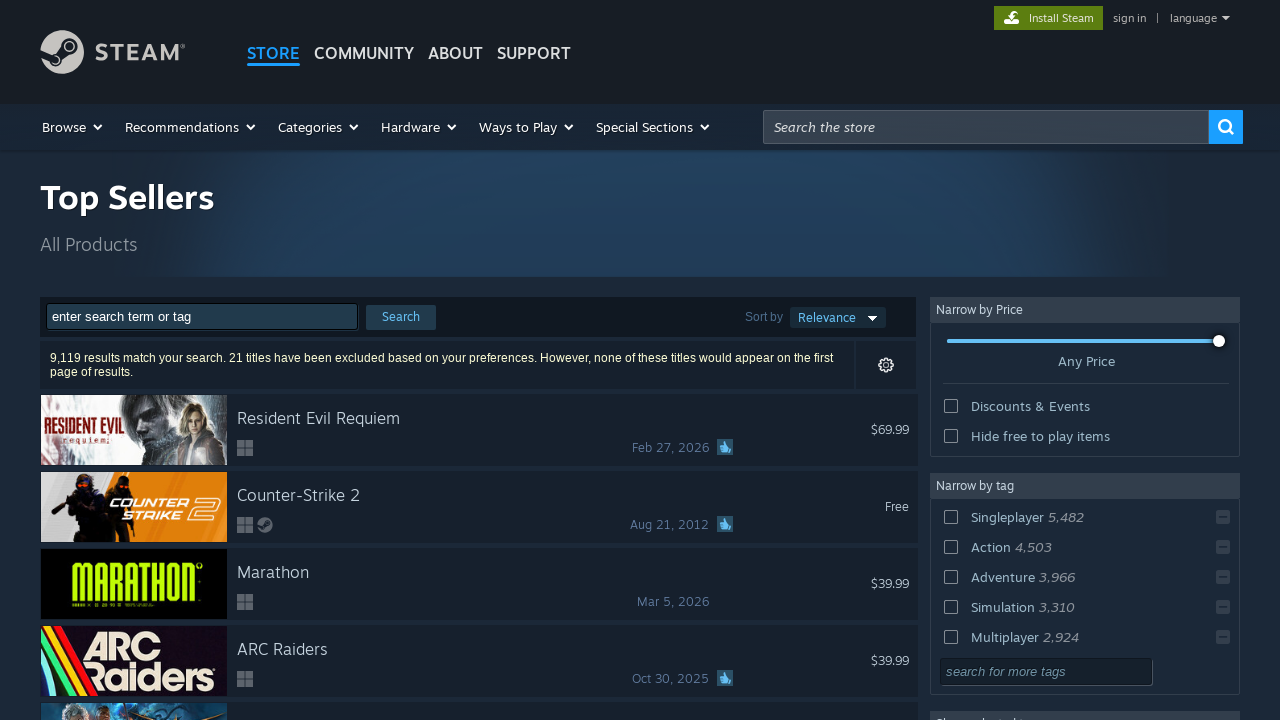